Tests a registration form by filling in required fields (first name, last name, email) and submitting the form, then verifies the success message is displayed.

Starting URL: http://suninjuly.github.io/registration1.html

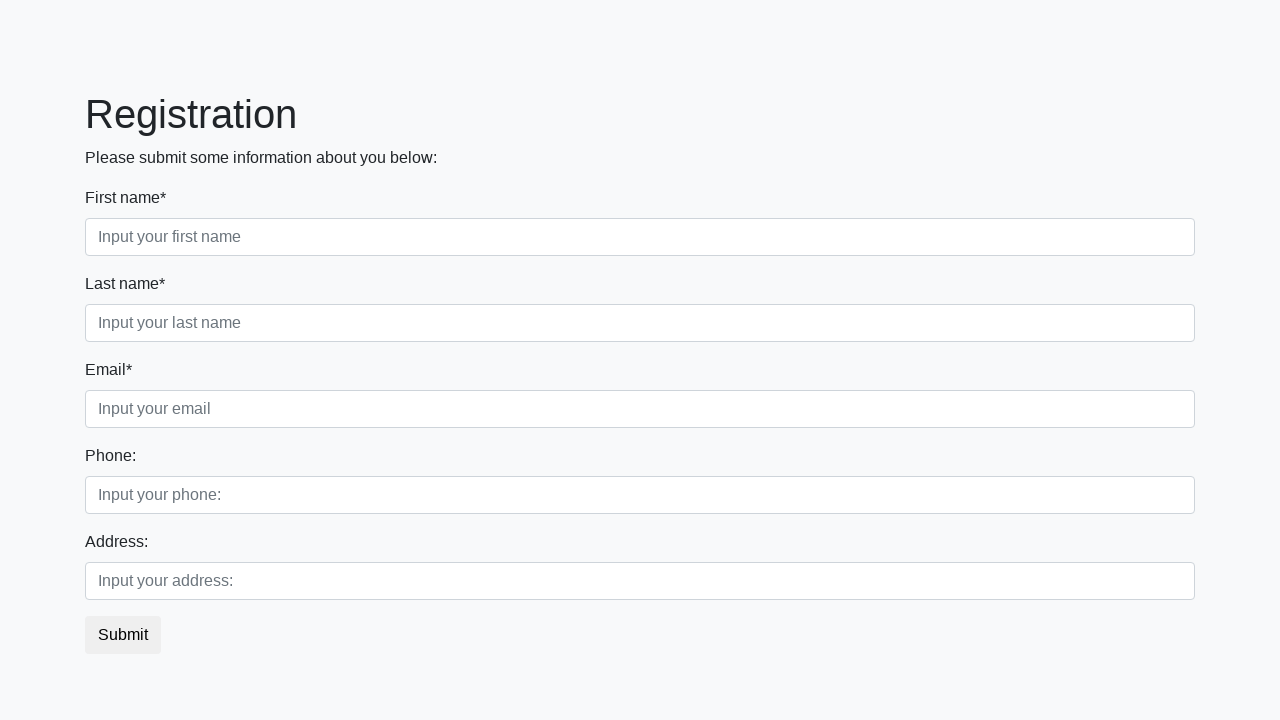

Filled first name field with 'Ivan' on .first_block .first
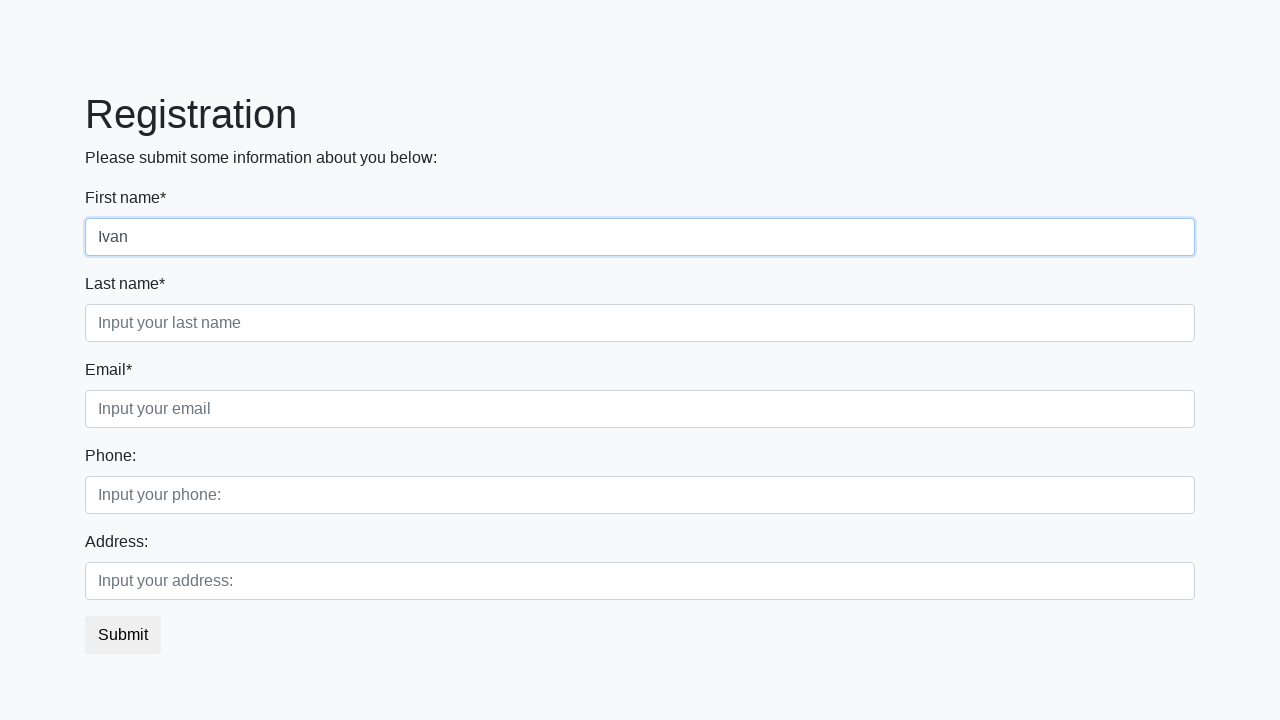

Filled last name field with 'Ohlobystin' on .first_block .second
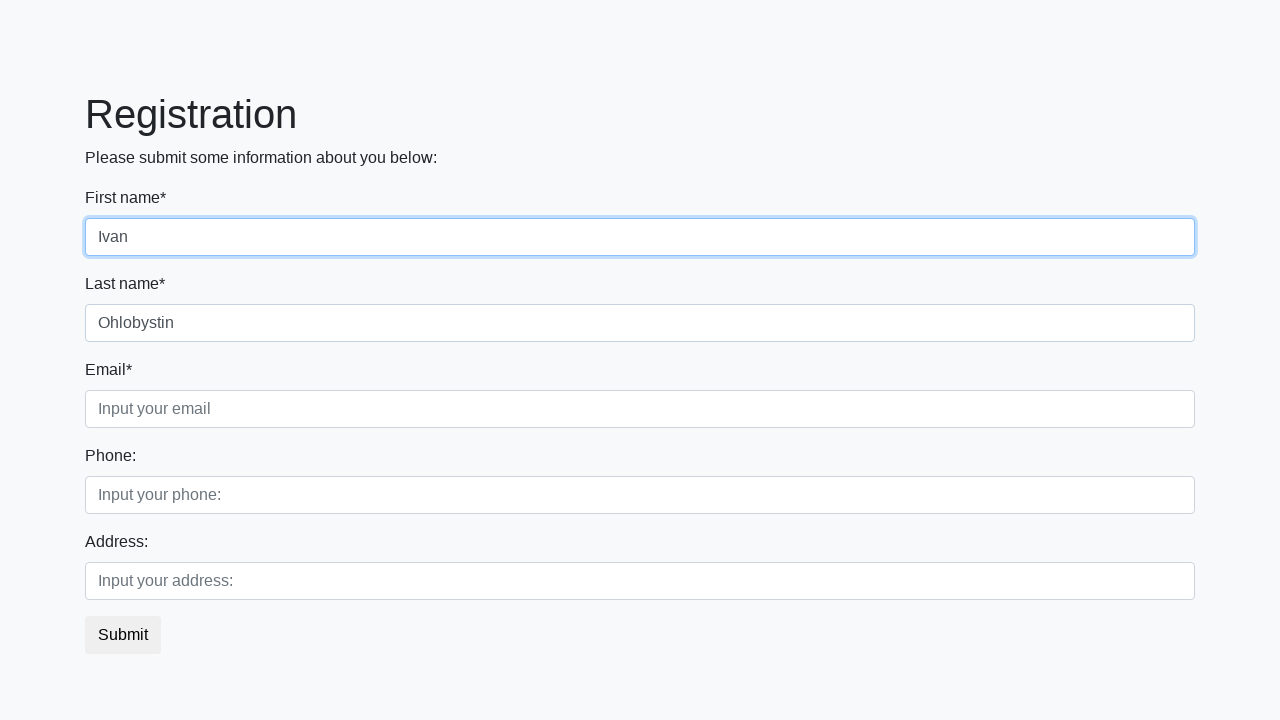

Filled email field with 'post-office@gmail.com' on //form/div/div[3]/input
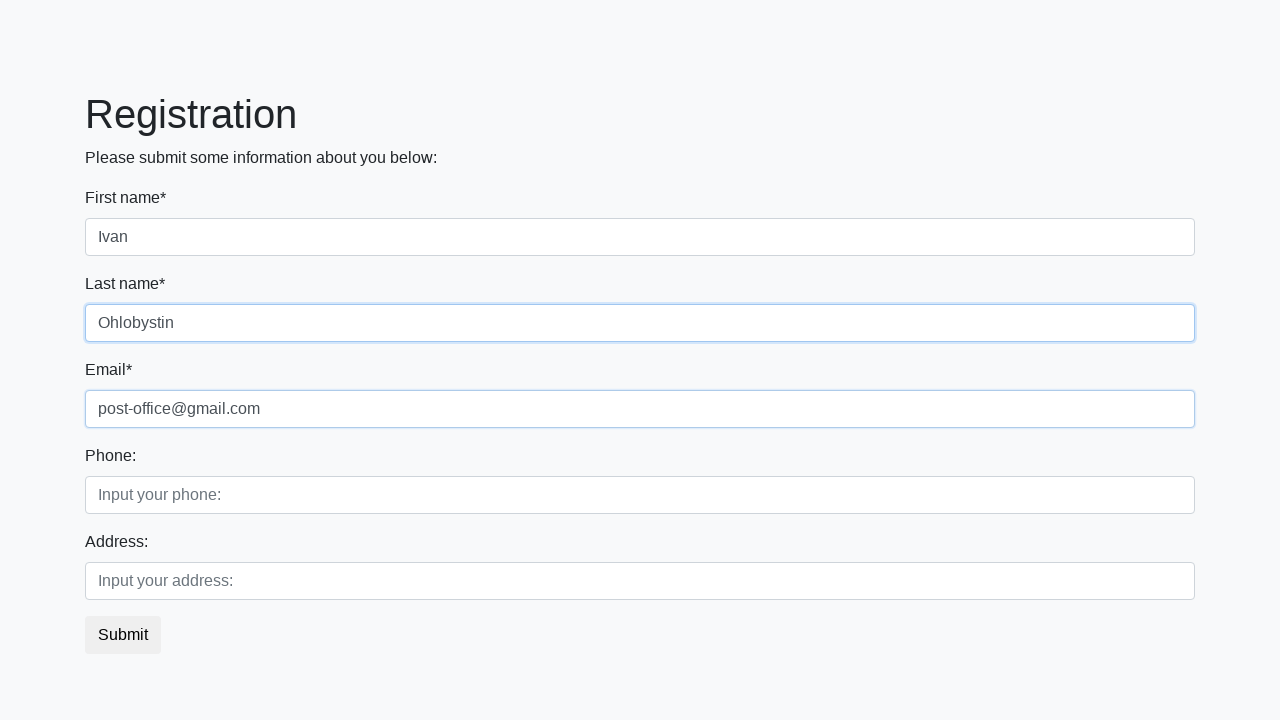

Clicked the submit button at (123, 635) on button.btn
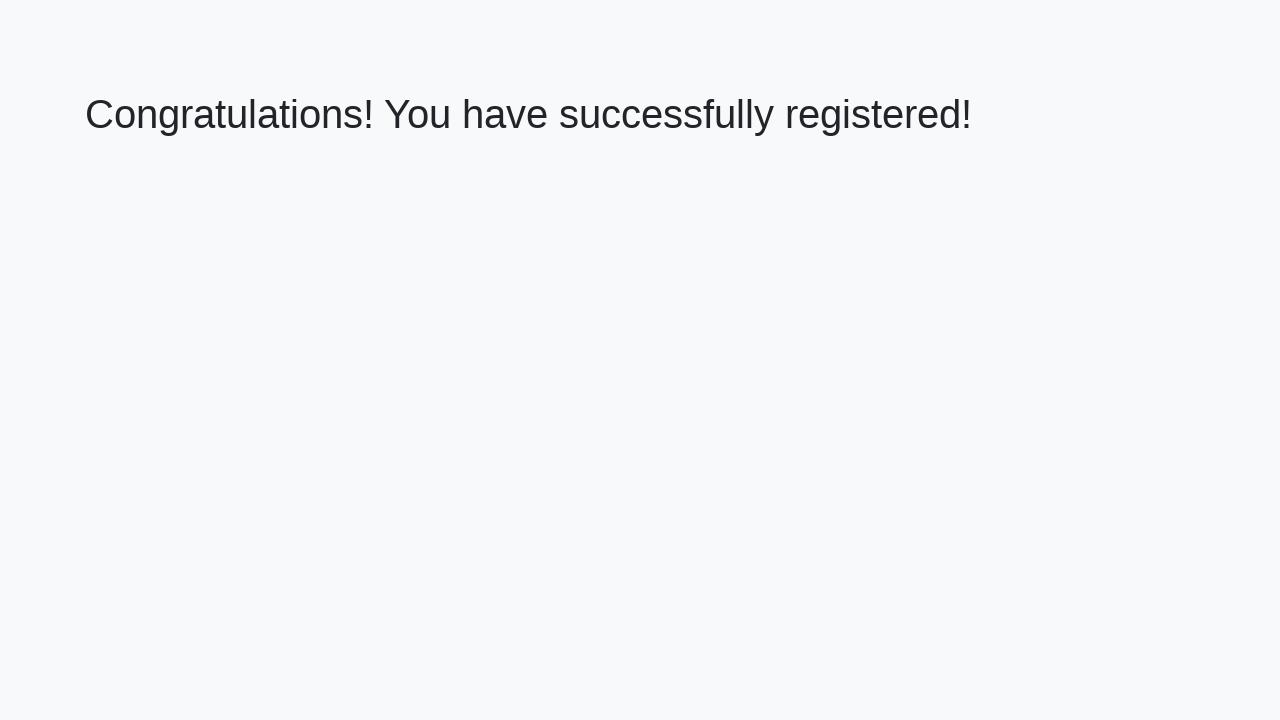

Success message heading loaded
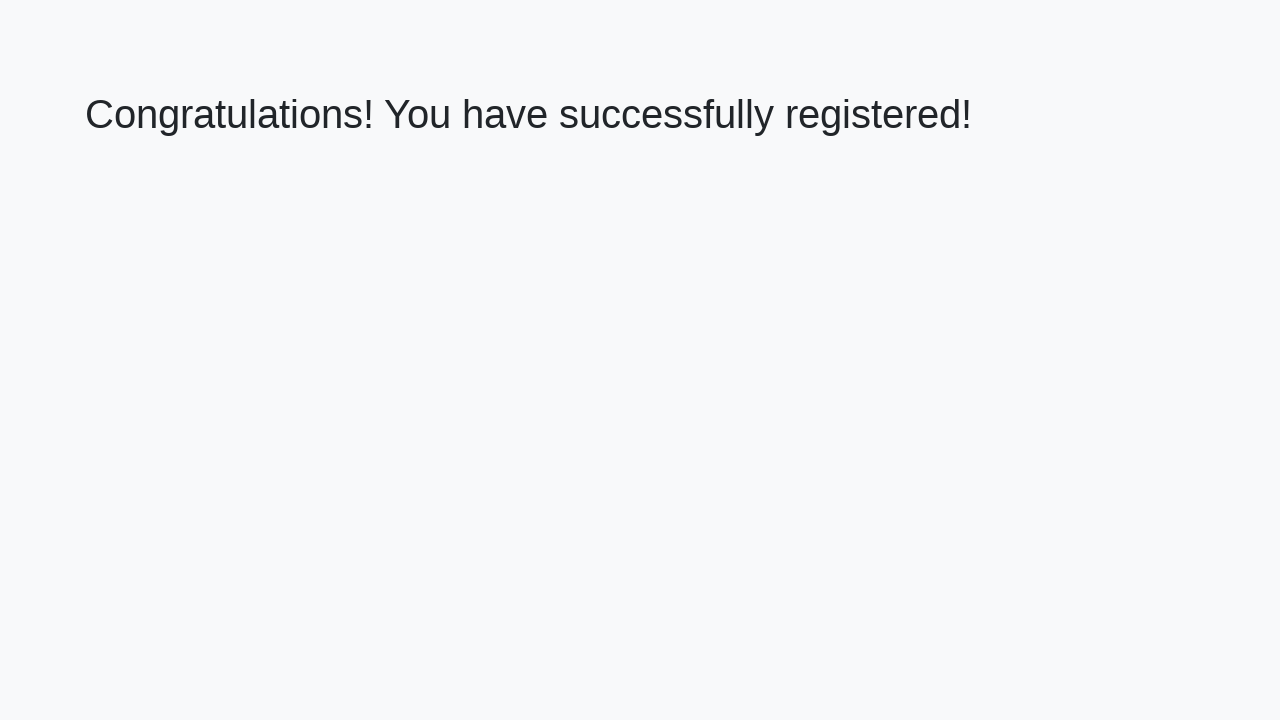

Retrieved success message text
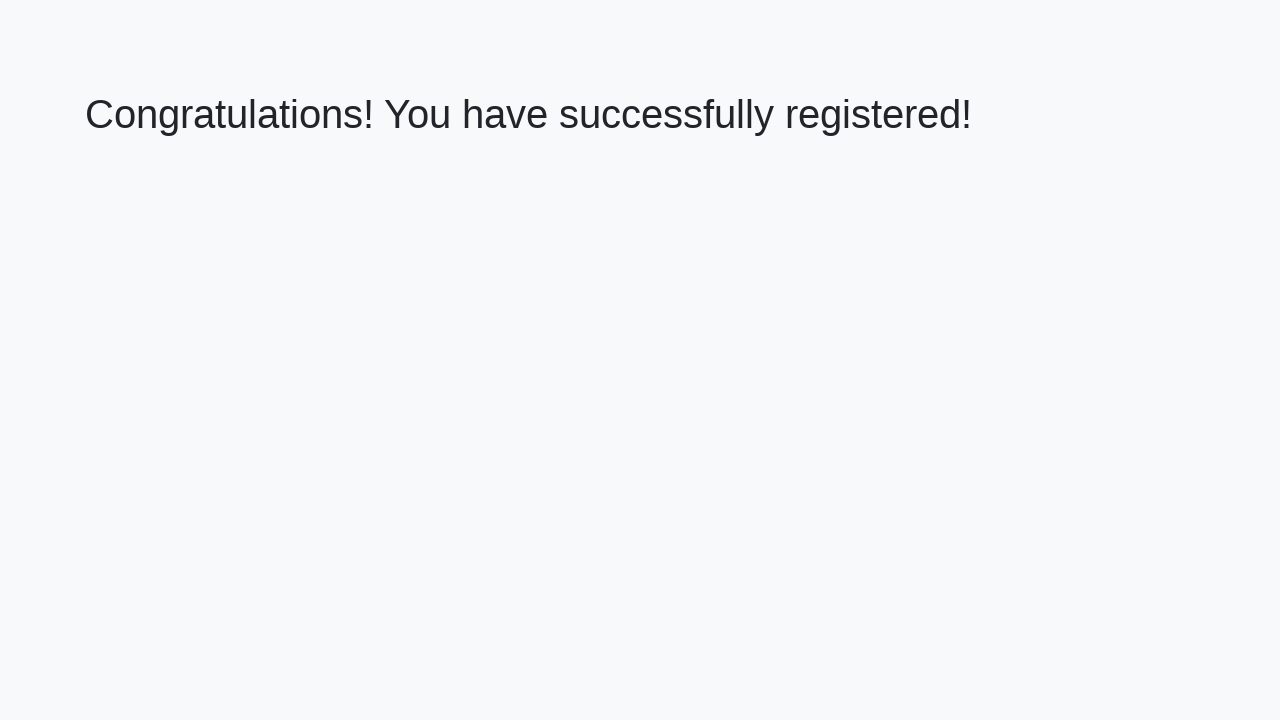

Verified success message: 'Congratulations! You have successfully registered!'
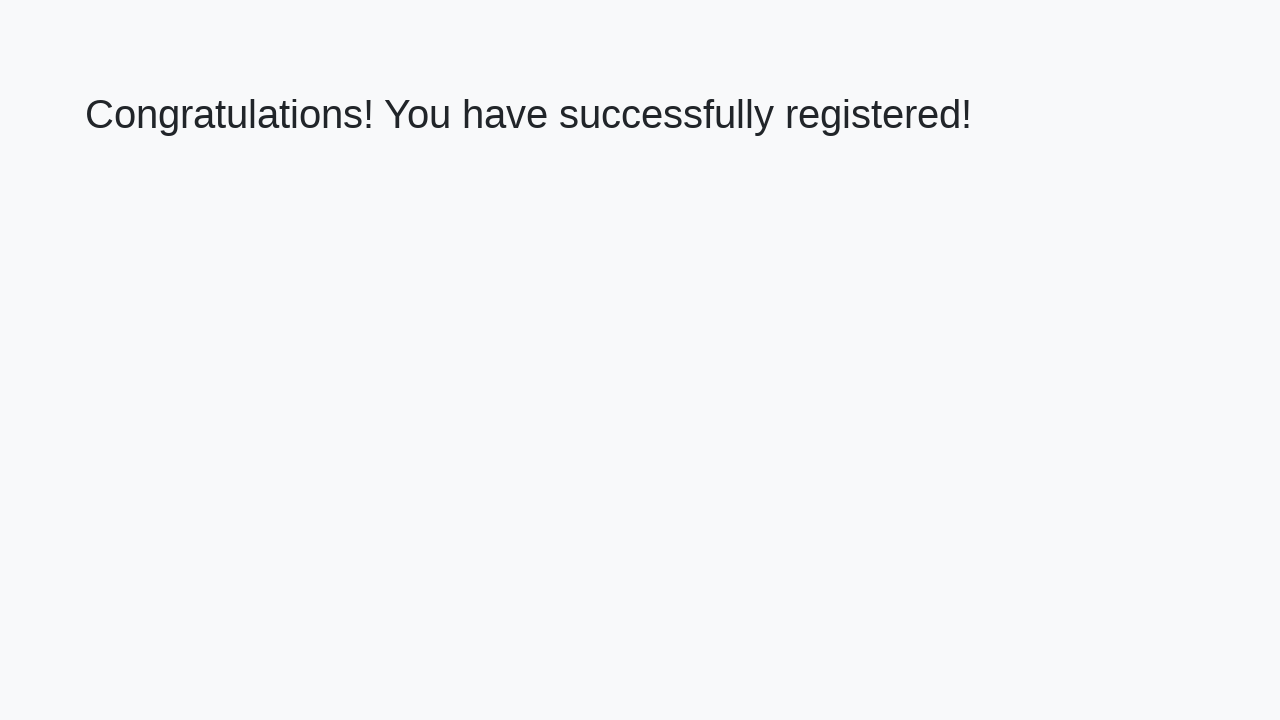

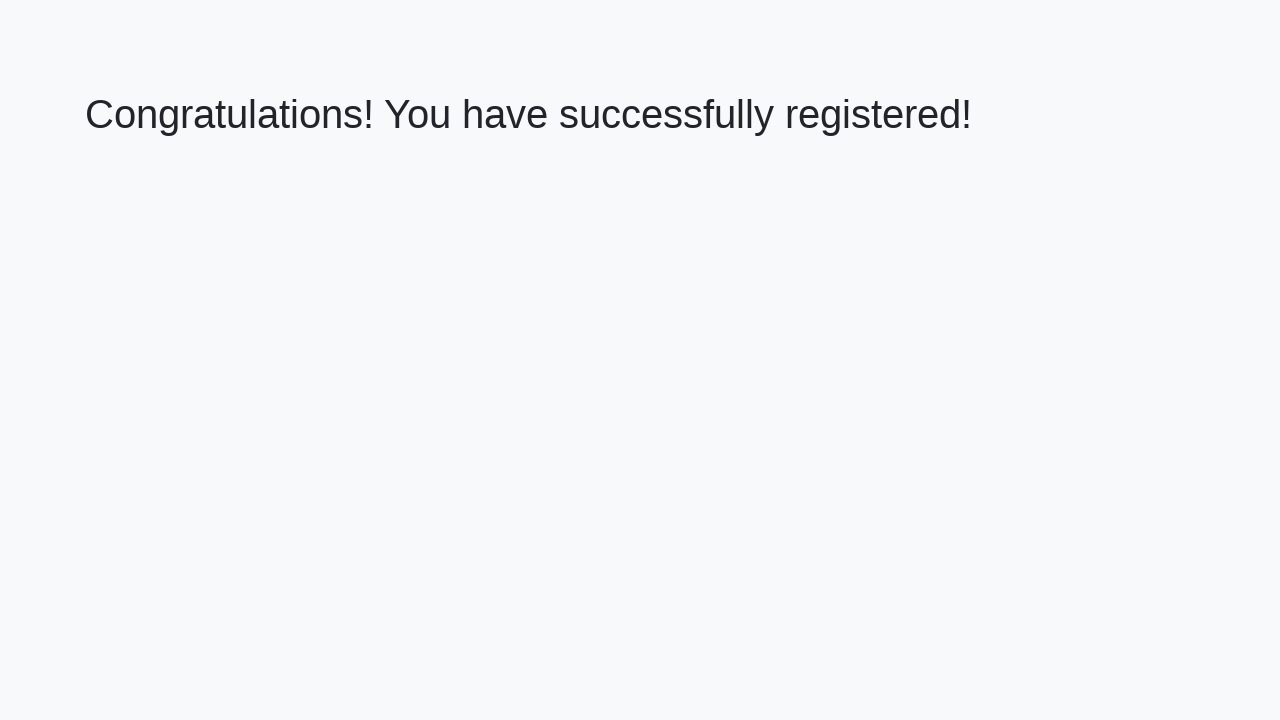